Navigates to the Add/Remove Elements page by clicking the link and verifies the page header

Starting URL: https://the-internet.herokuapp.com

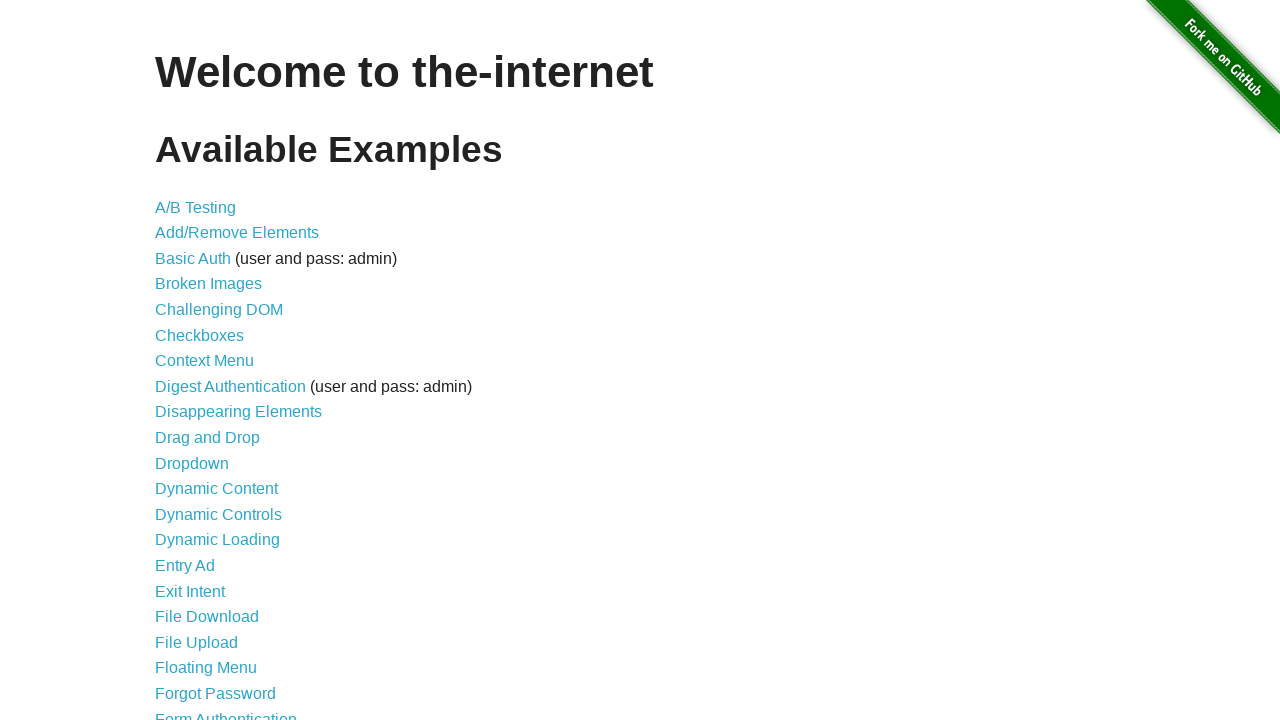

Clicked on the Add/Remove Elements link at (237, 233) on a[href='/add_remove_elements/']
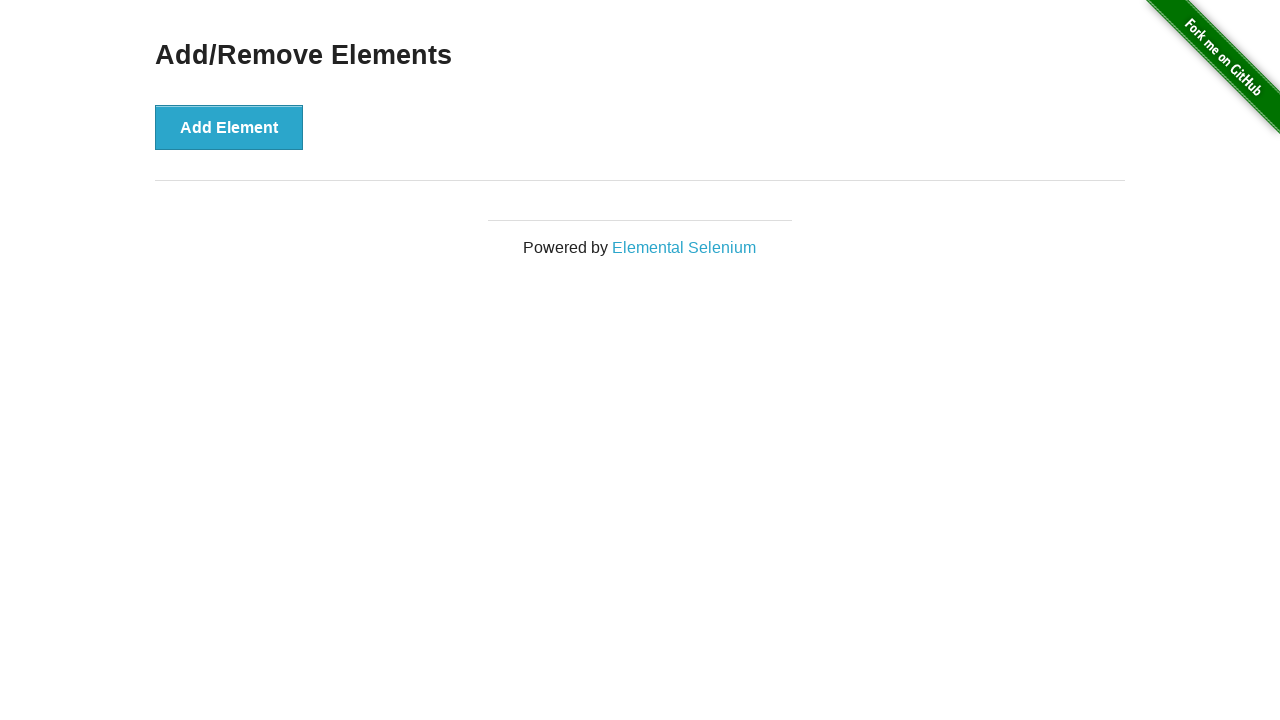

Waited for page header to load
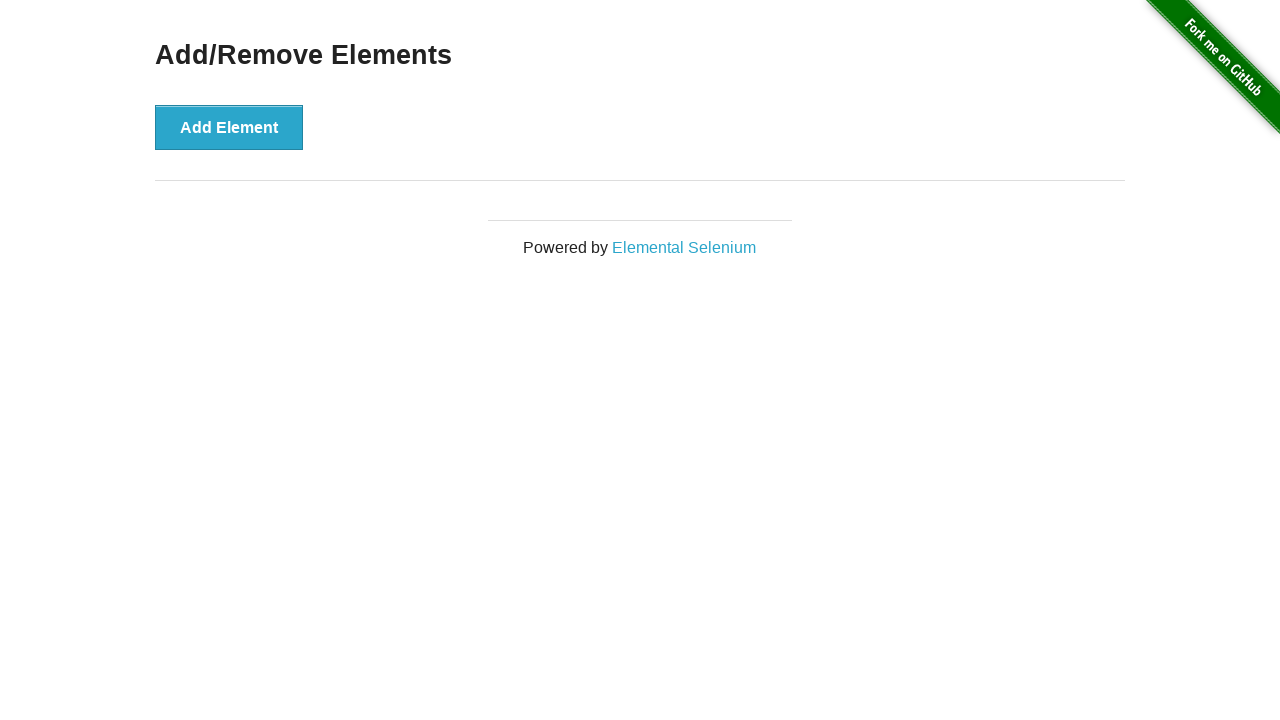

Retrieved header text: 'Add/Remove Elements'
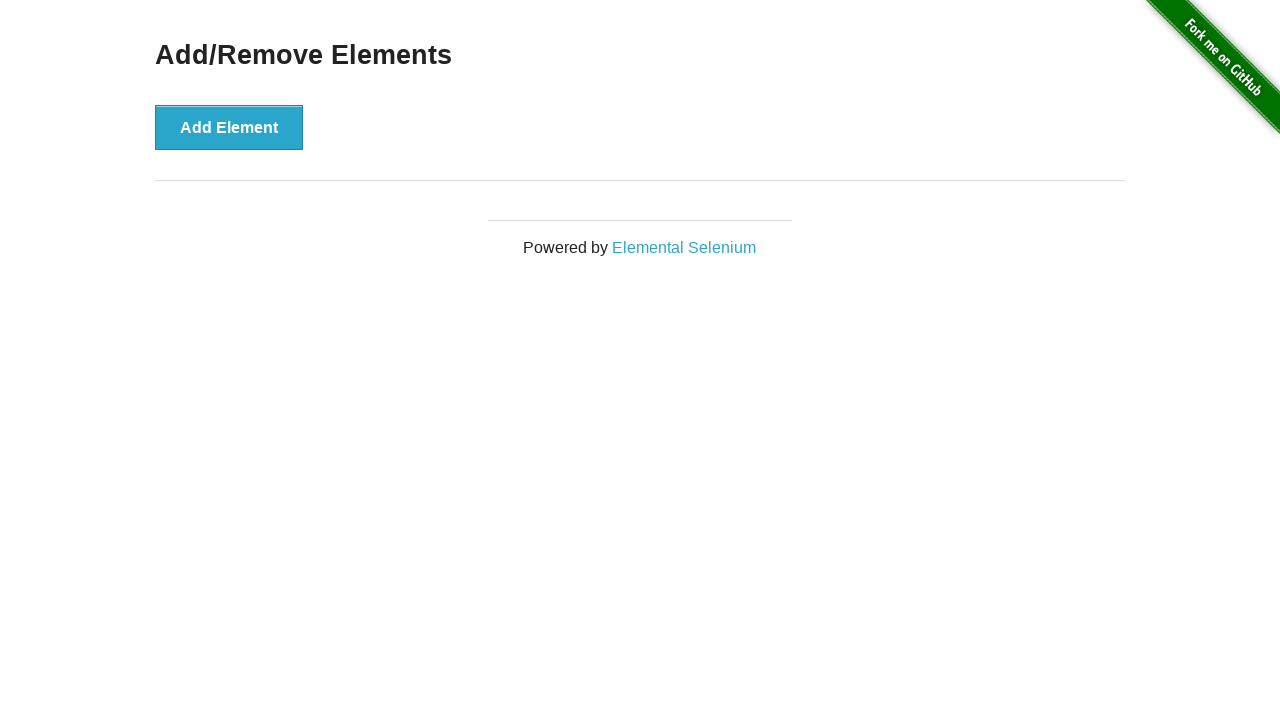

Verified page header matches expected text 'Add/Remove Elements'
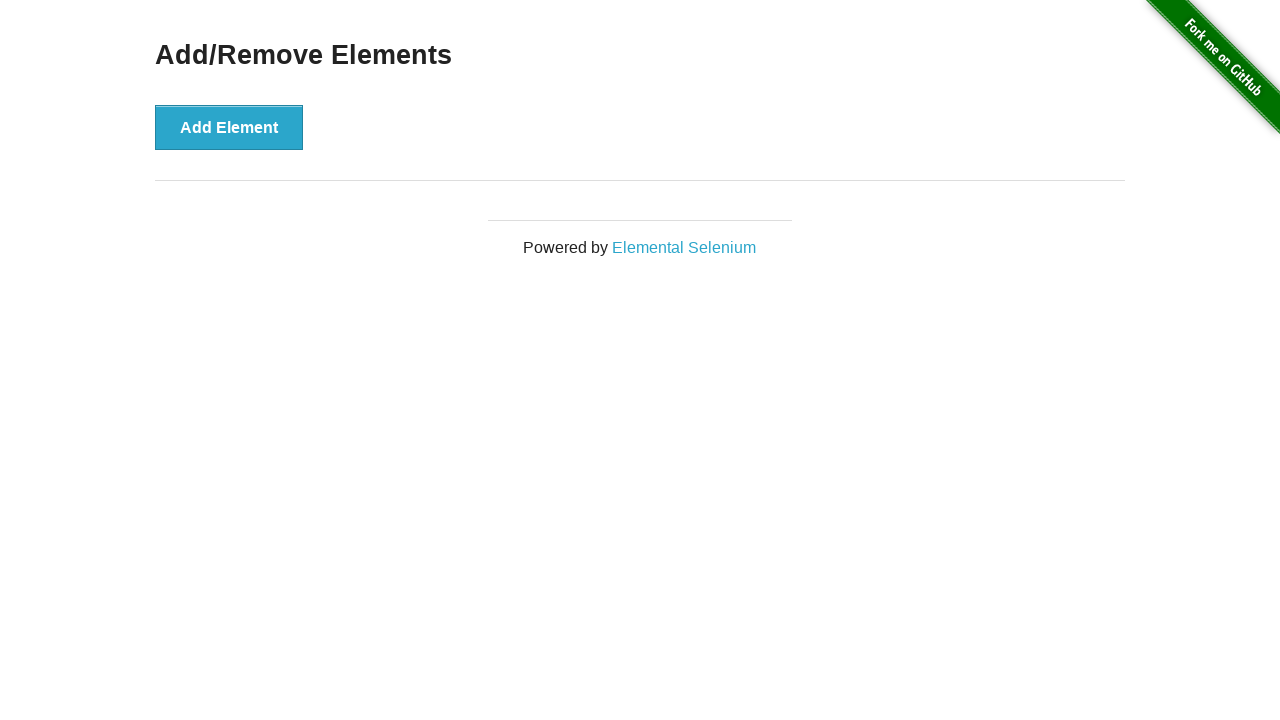

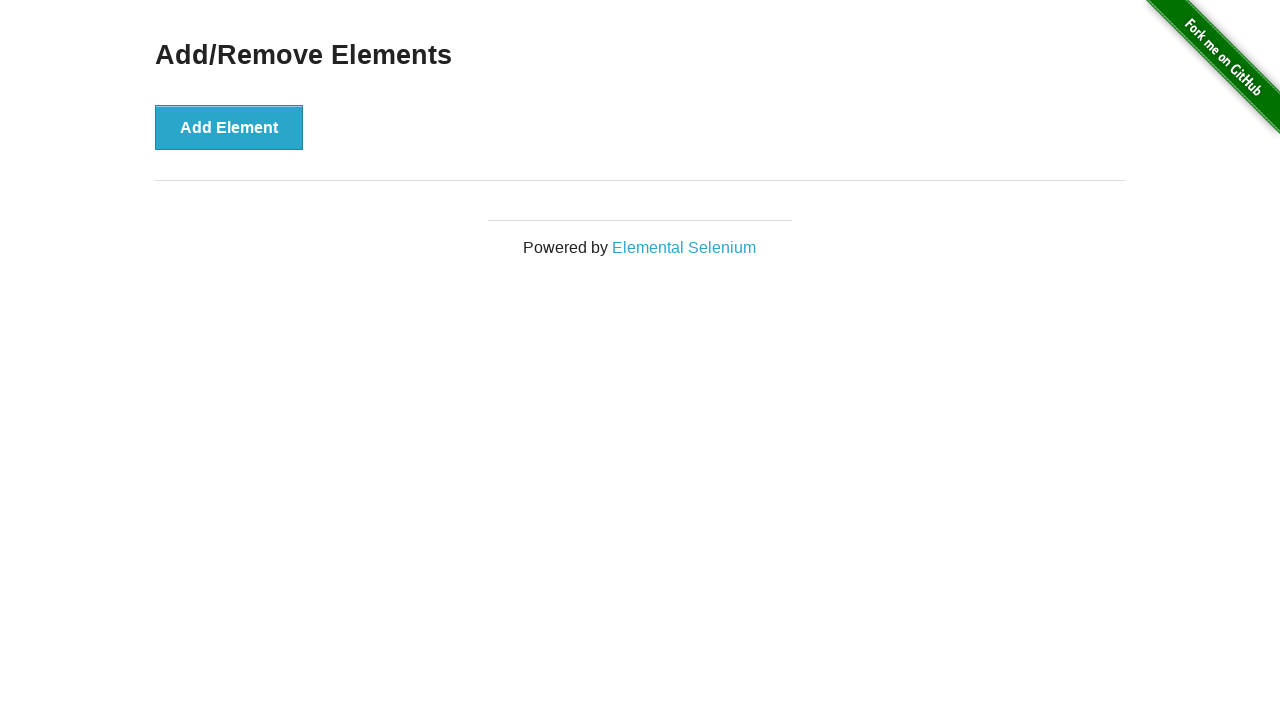